Tests explicit wait functionality by clicking a button and waiting for a text field to become clickable before entering text

Starting URL: https://www.hyrtutorials.com/p/waits-demo.html

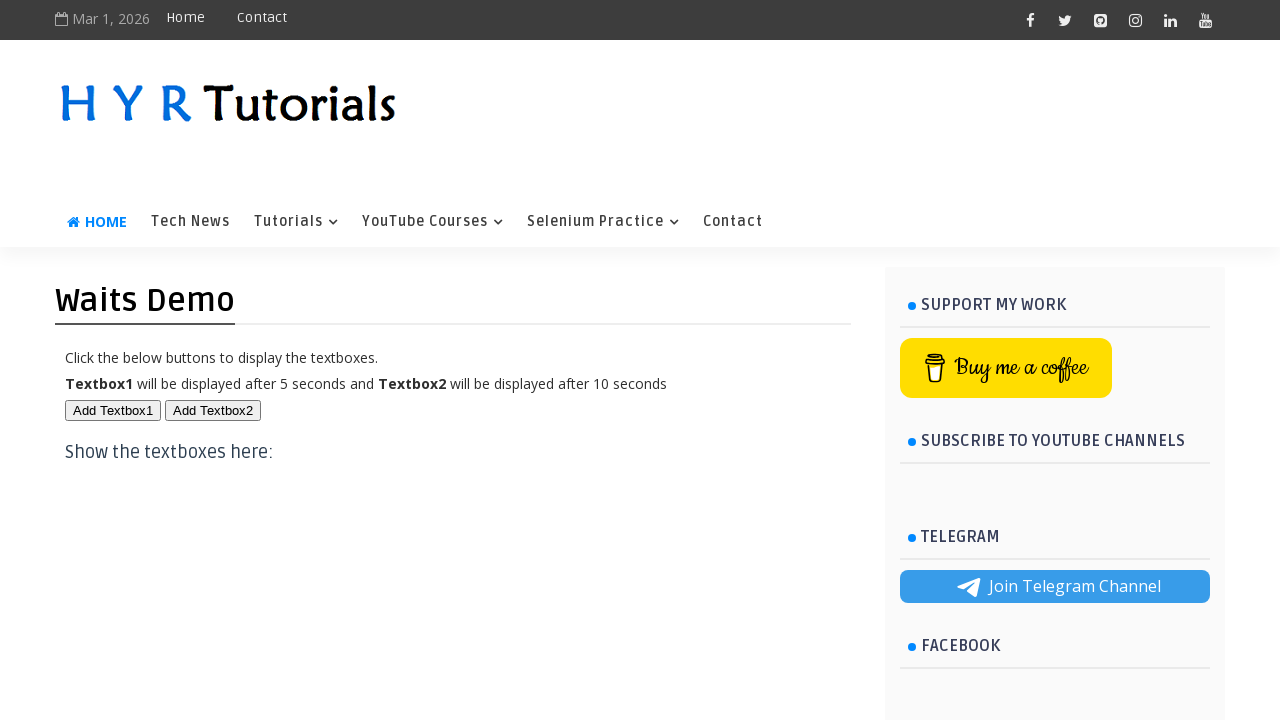

Clicked the first button to trigger wait condition at (113, 410) on #btn1
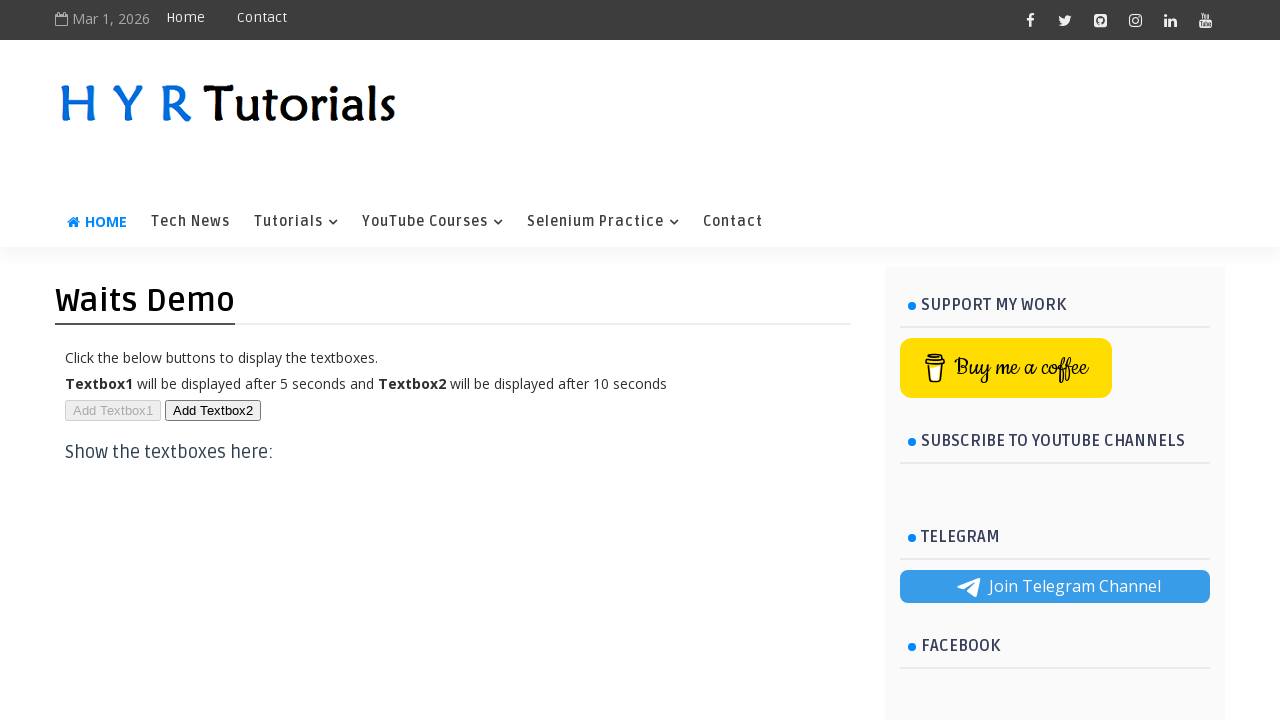

Text field became visible after explicit wait
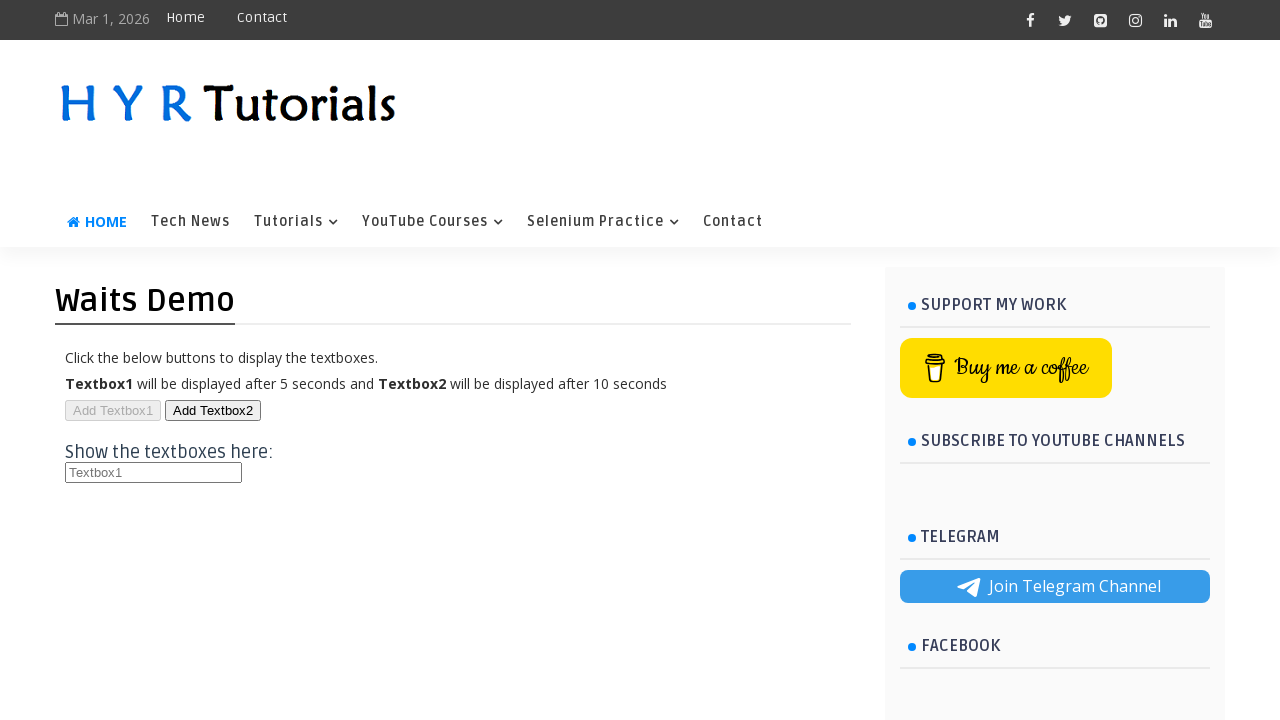

Entered 'Soundarya' into the text field on #txt1
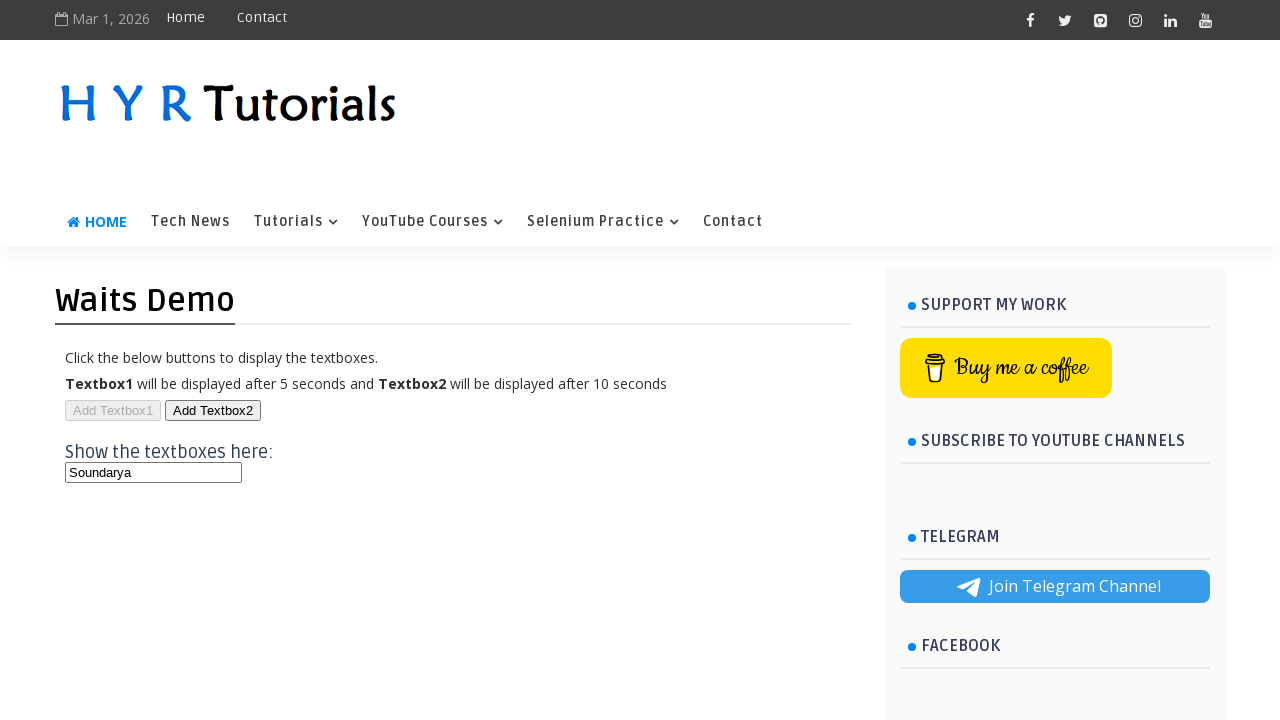

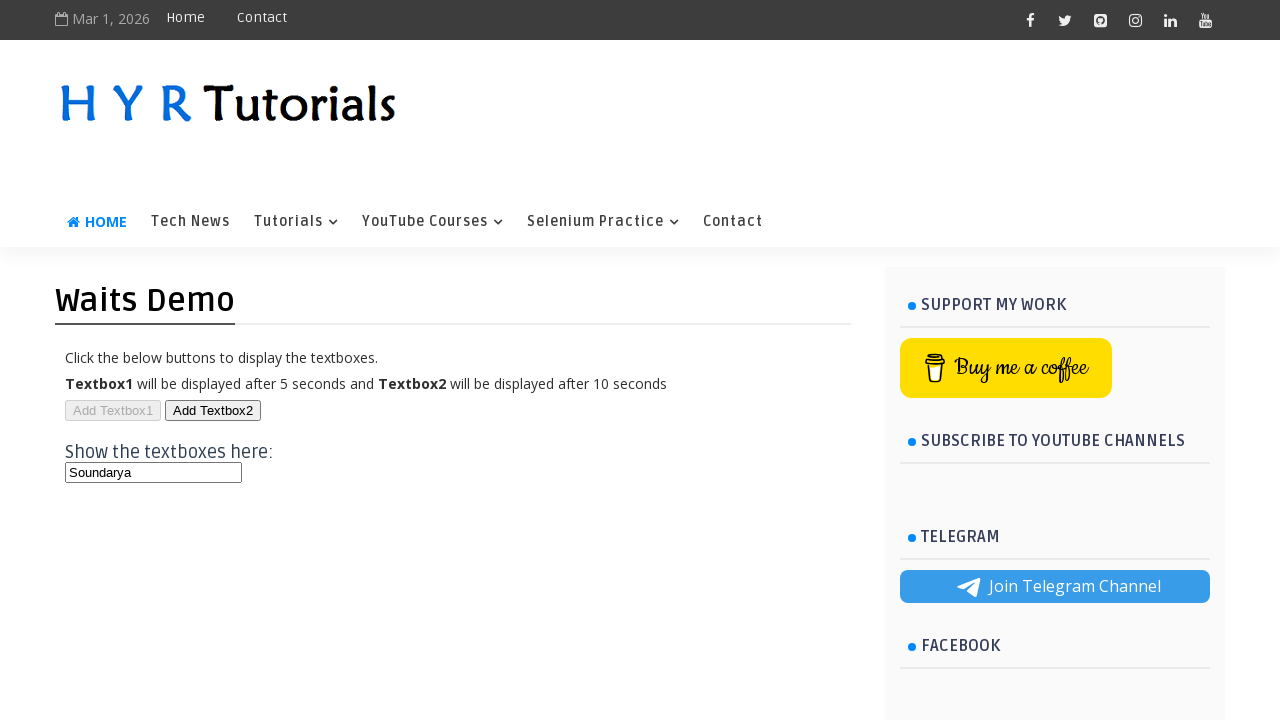